Tests the add/remove elements functionality by clicking the "Add Element" button five times and verifying that five "Delete" buttons are created.

Starting URL: http://the-internet.herokuapp.com/add_remove_elements/

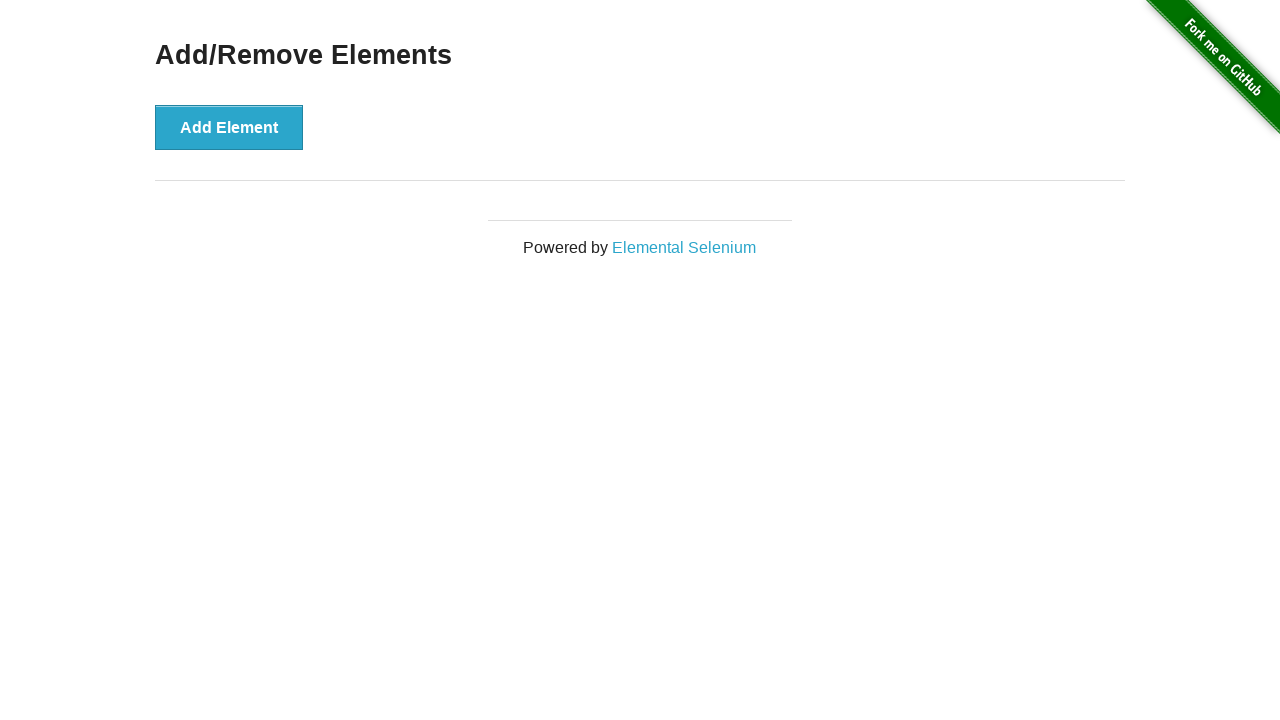

Navigated to add/remove elements page
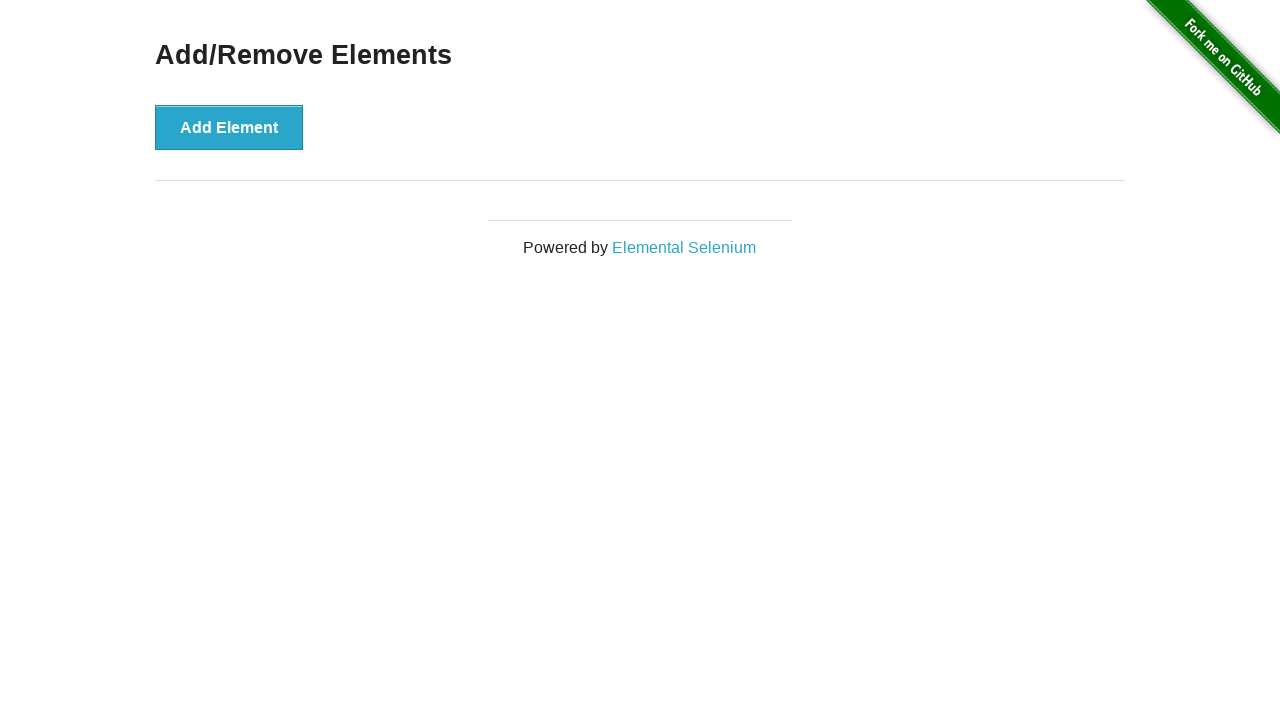

Clicked 'Add Element' button (iteration 1) at (229, 127) on xpath=//button[text()='Add Element']
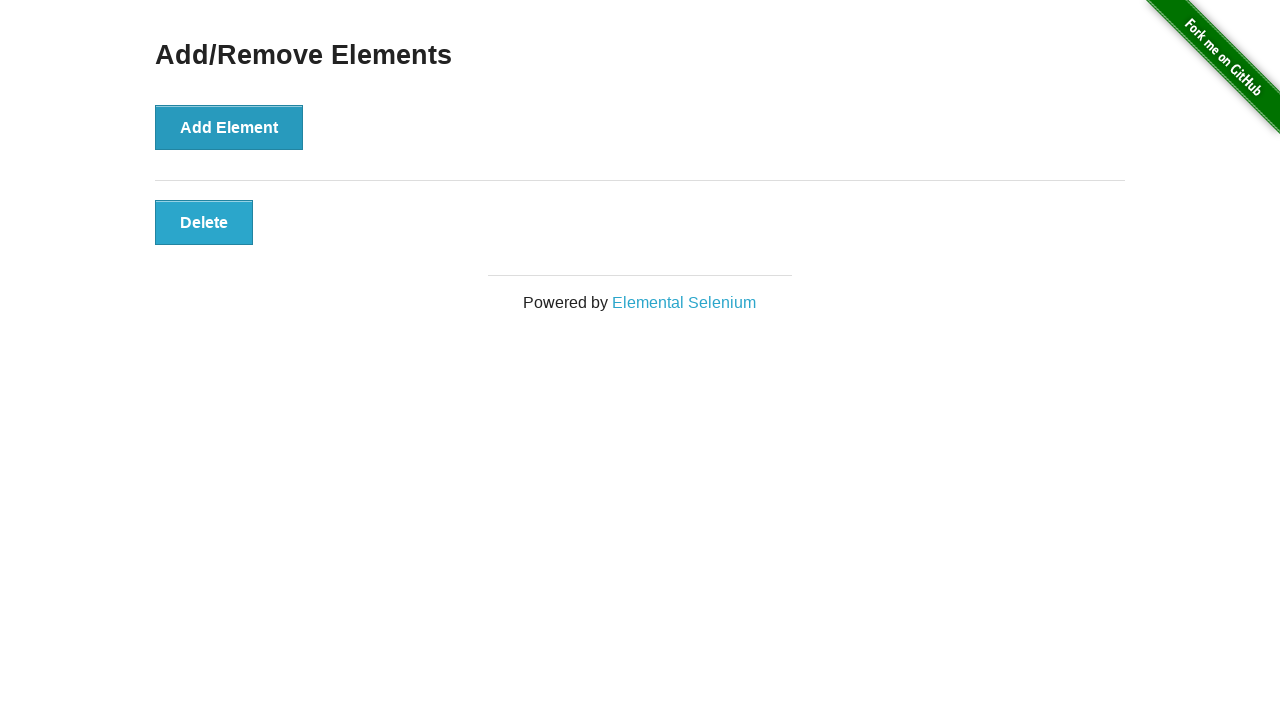

Confirmed 'Add Element' button is visible and clickable
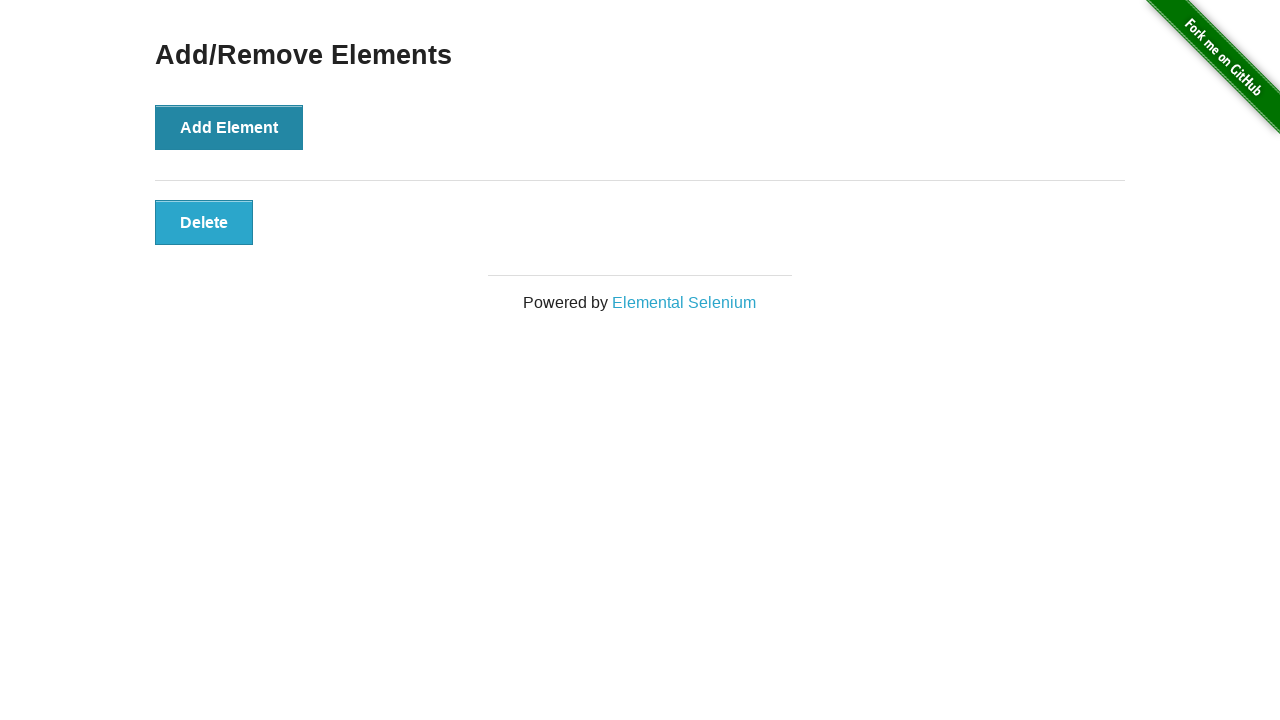

Clicked 'Add Element' button (iteration 2) at (229, 127) on xpath=//button[text()='Add Element']
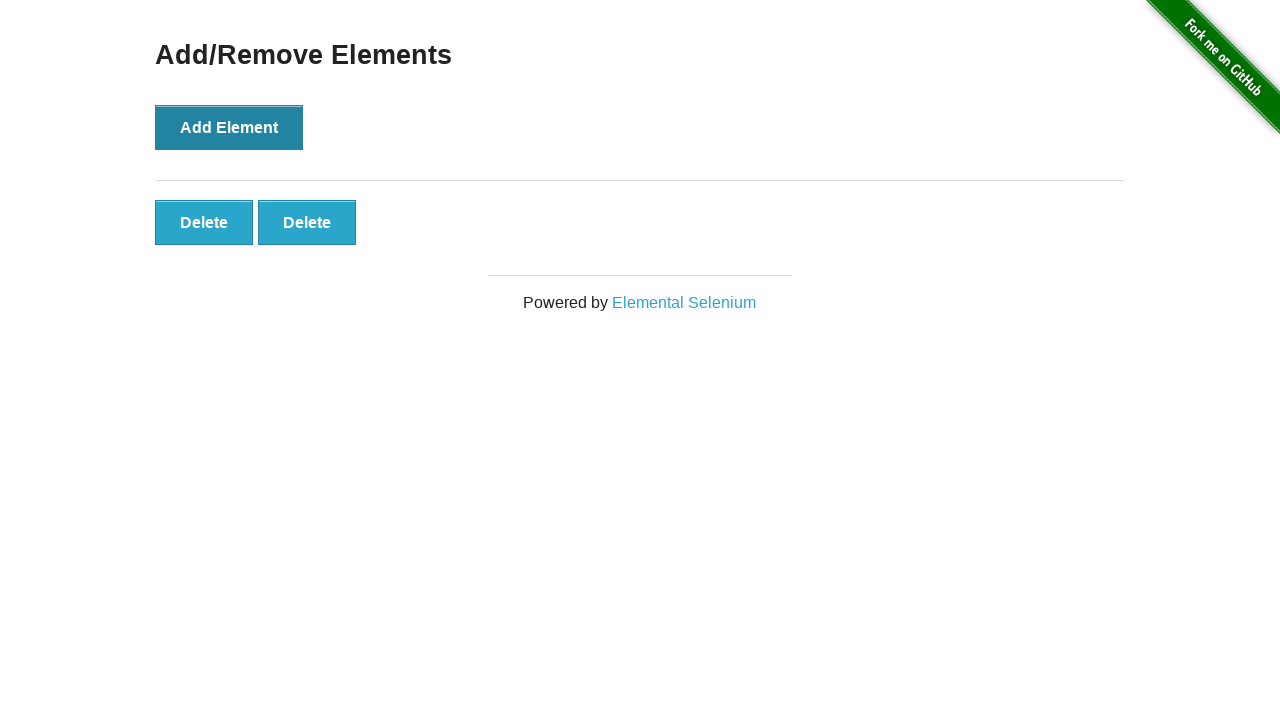

Confirmed 'Add Element' button is visible and clickable
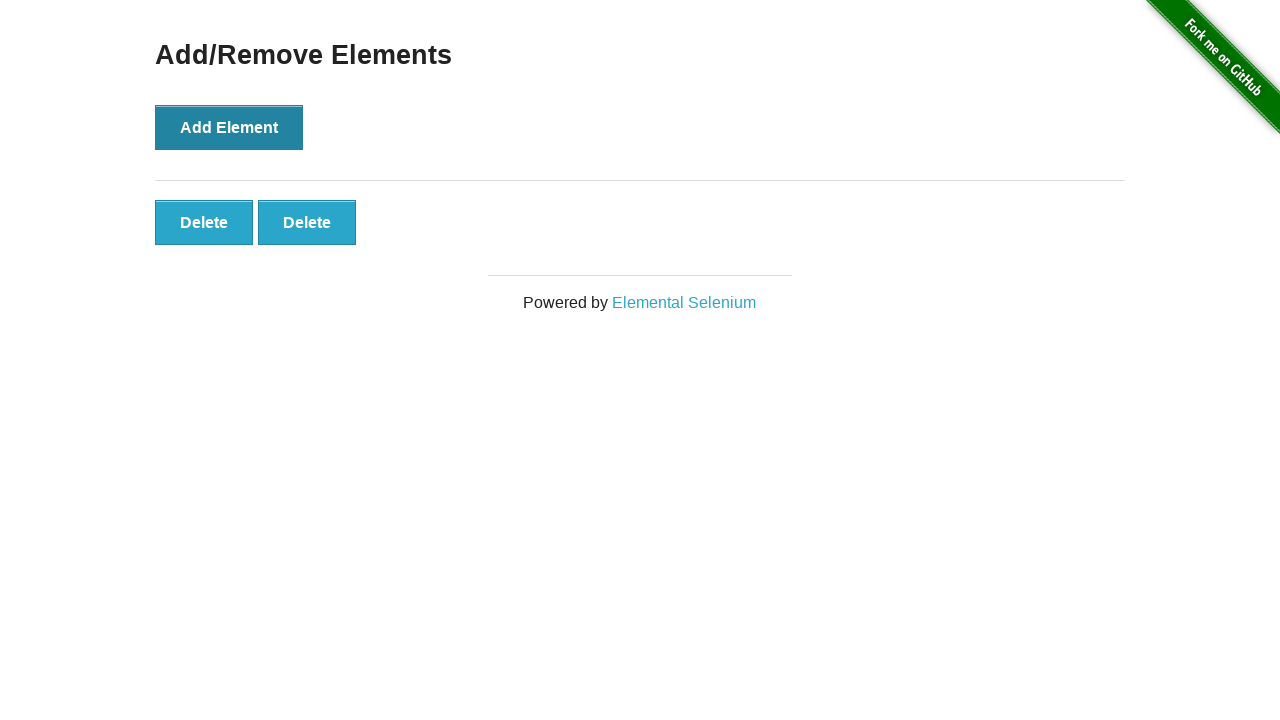

Clicked 'Add Element' button (iteration 3) at (229, 127) on xpath=//button[text()='Add Element']
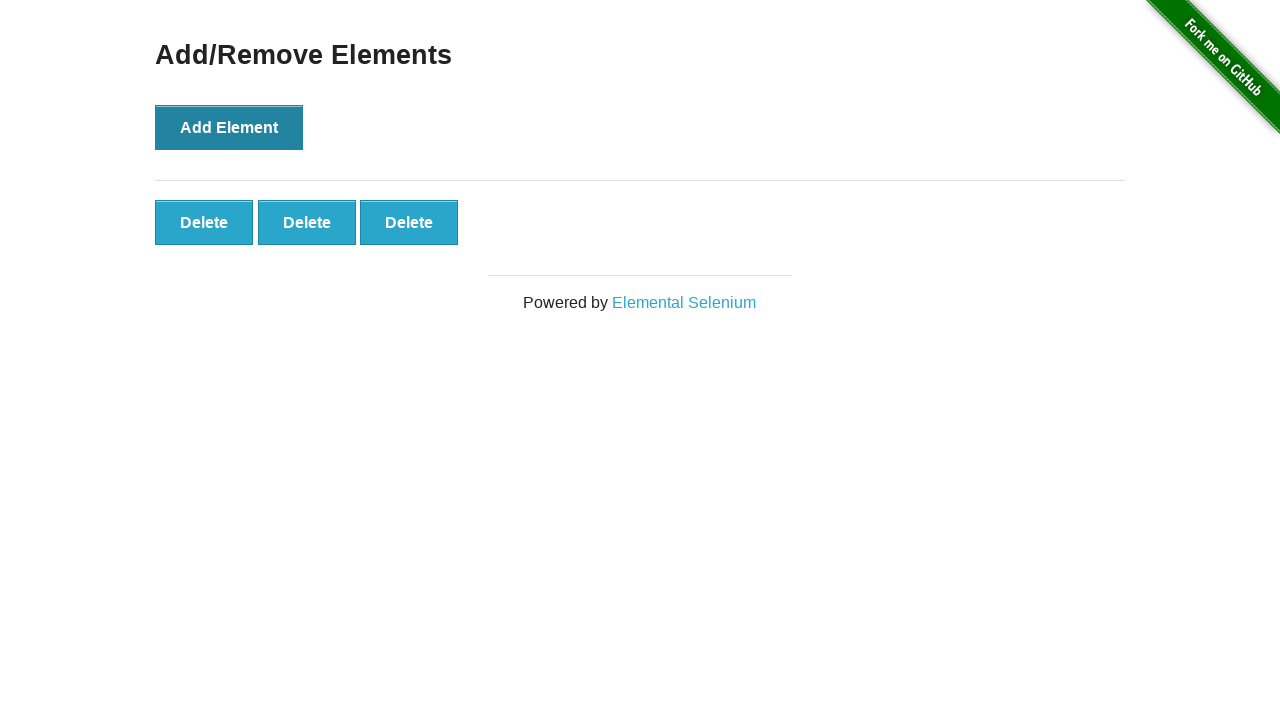

Confirmed 'Add Element' button is visible and clickable
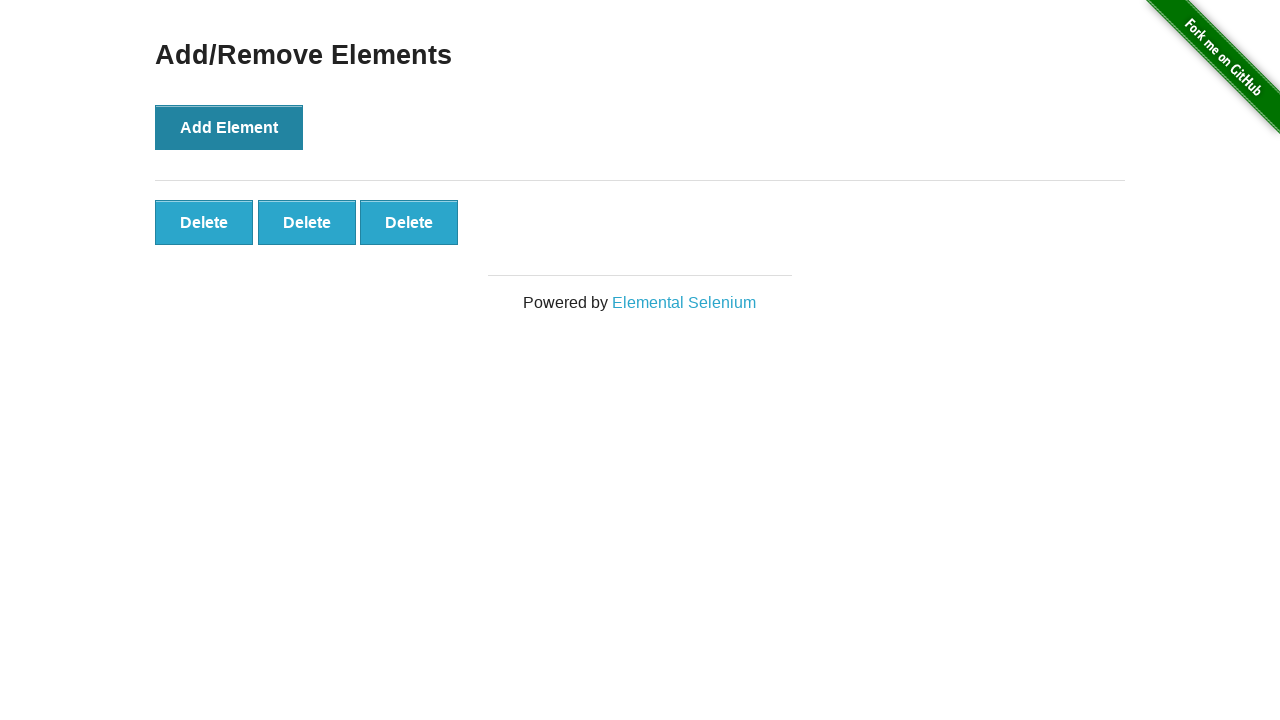

Clicked 'Add Element' button (iteration 4) at (229, 127) on xpath=//button[text()='Add Element']
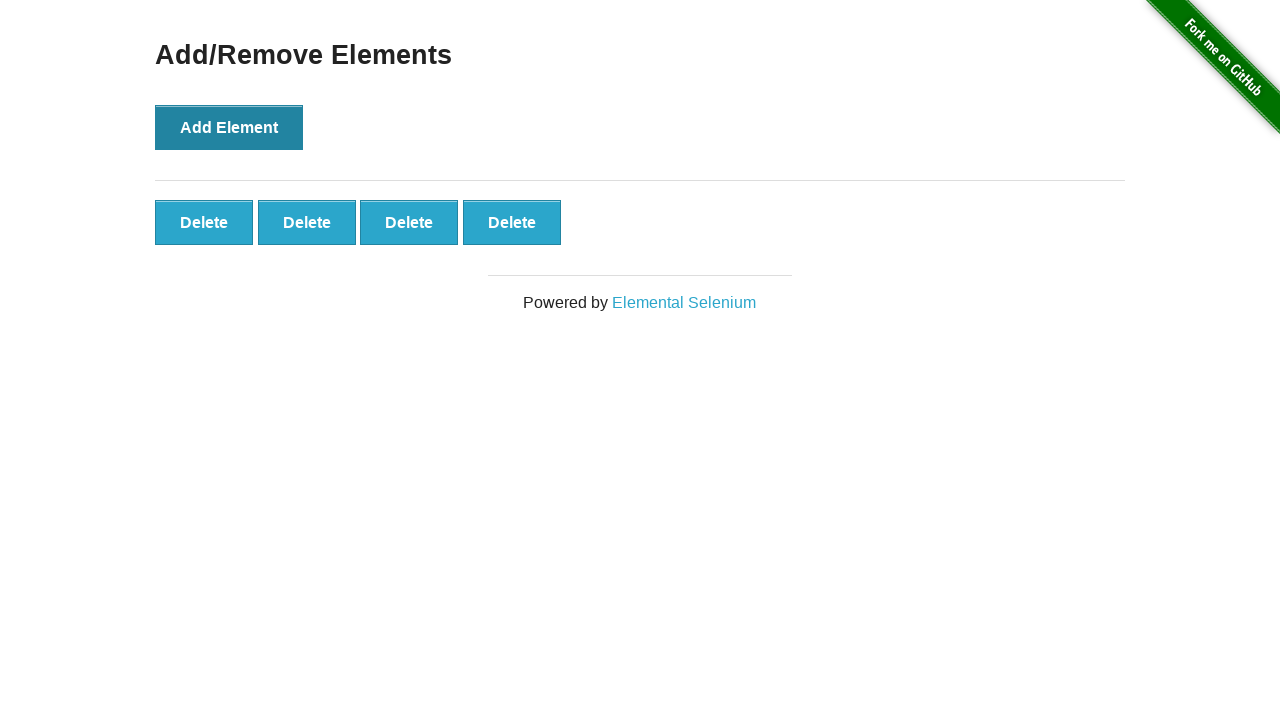

Confirmed 'Add Element' button is visible and clickable
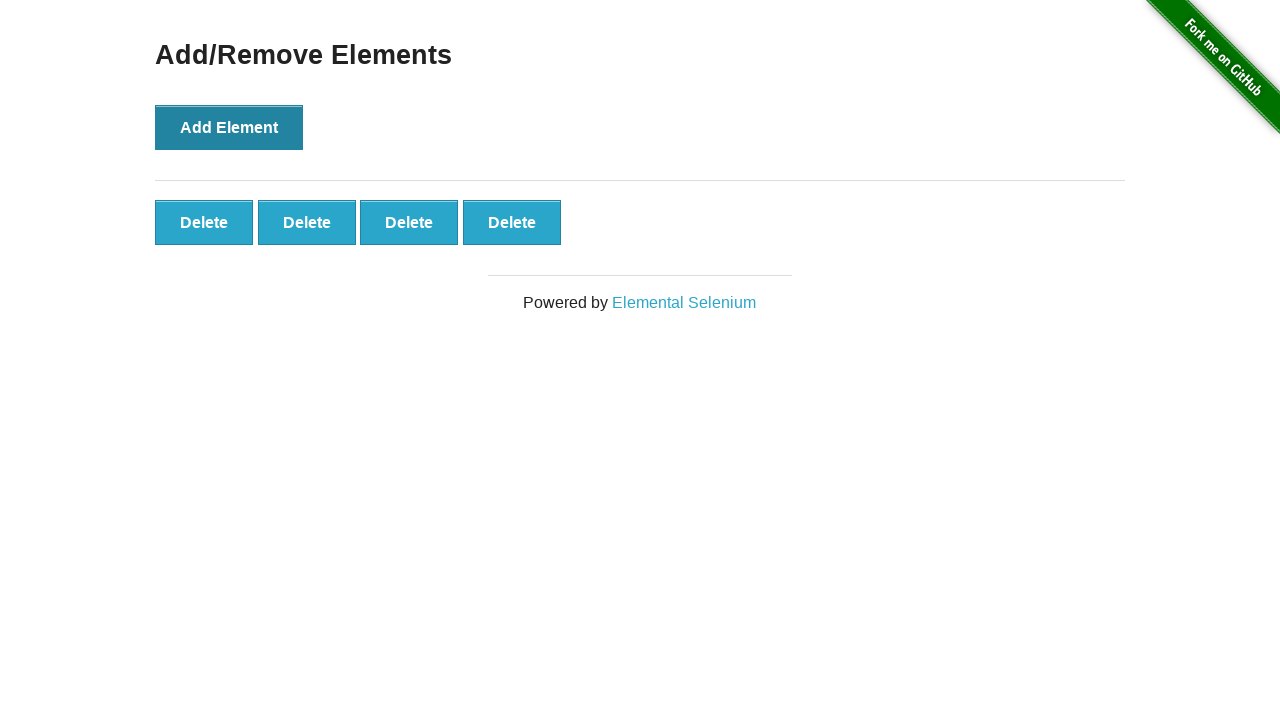

Clicked 'Add Element' button (iteration 5) at (229, 127) on xpath=//button[text()='Add Element']
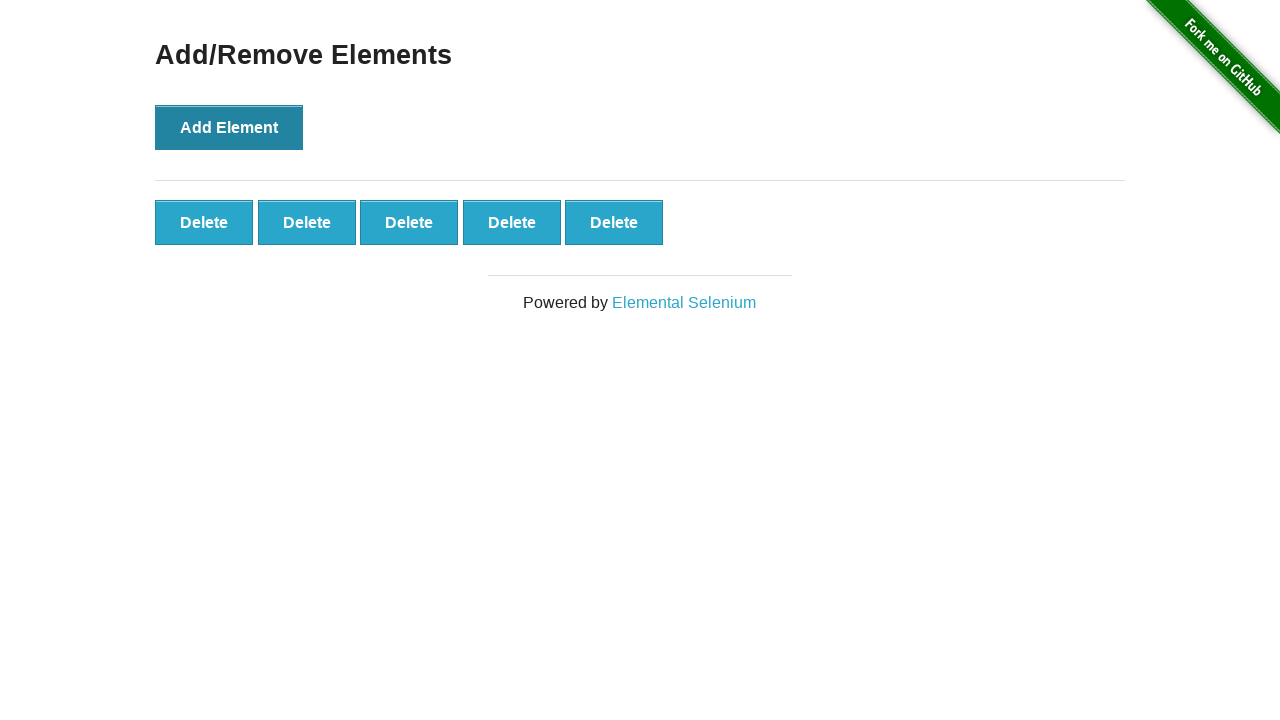

Confirmed 'Add Element' button is visible and clickable
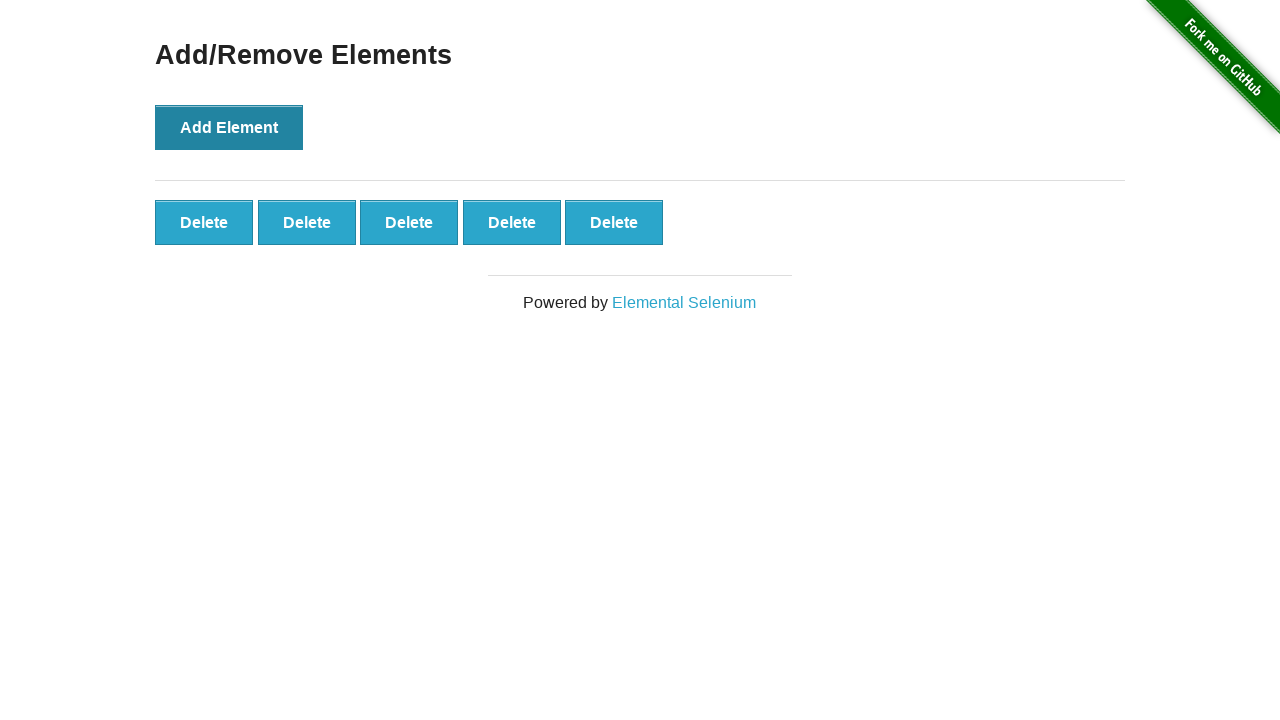

Waited for last 'Delete' button to appear
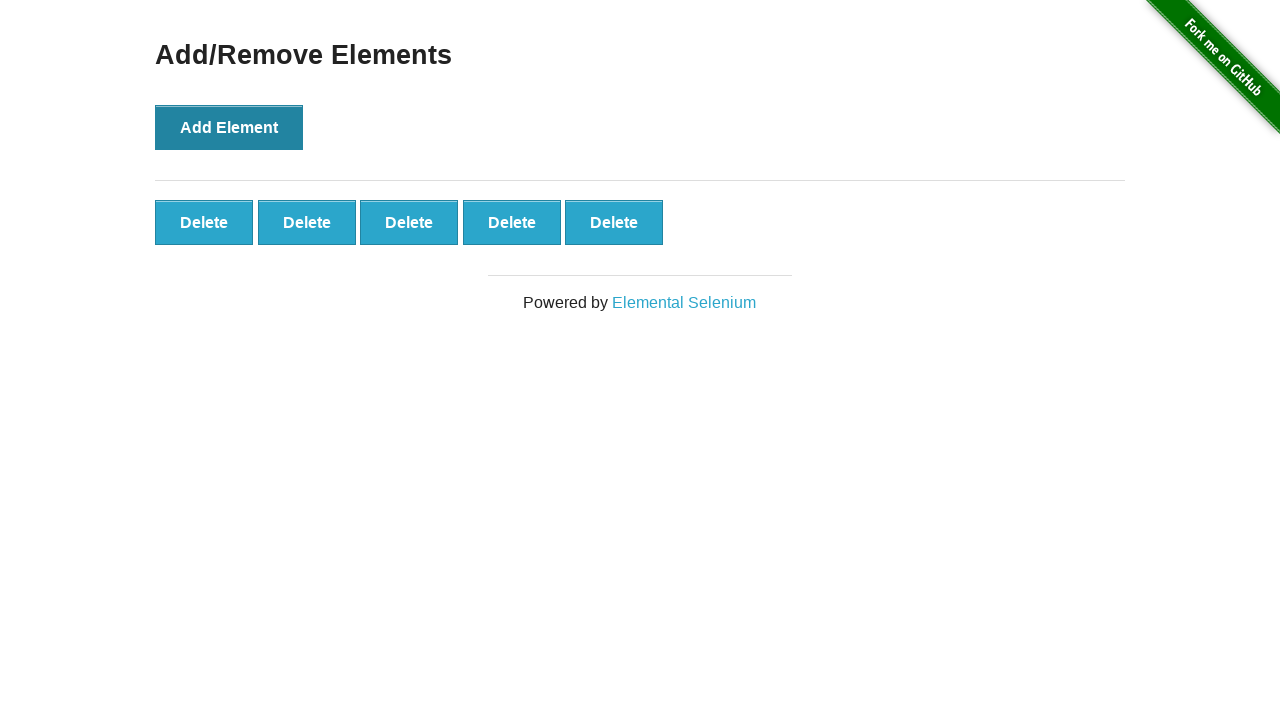

Verified that exactly 5 'Delete' buttons are present
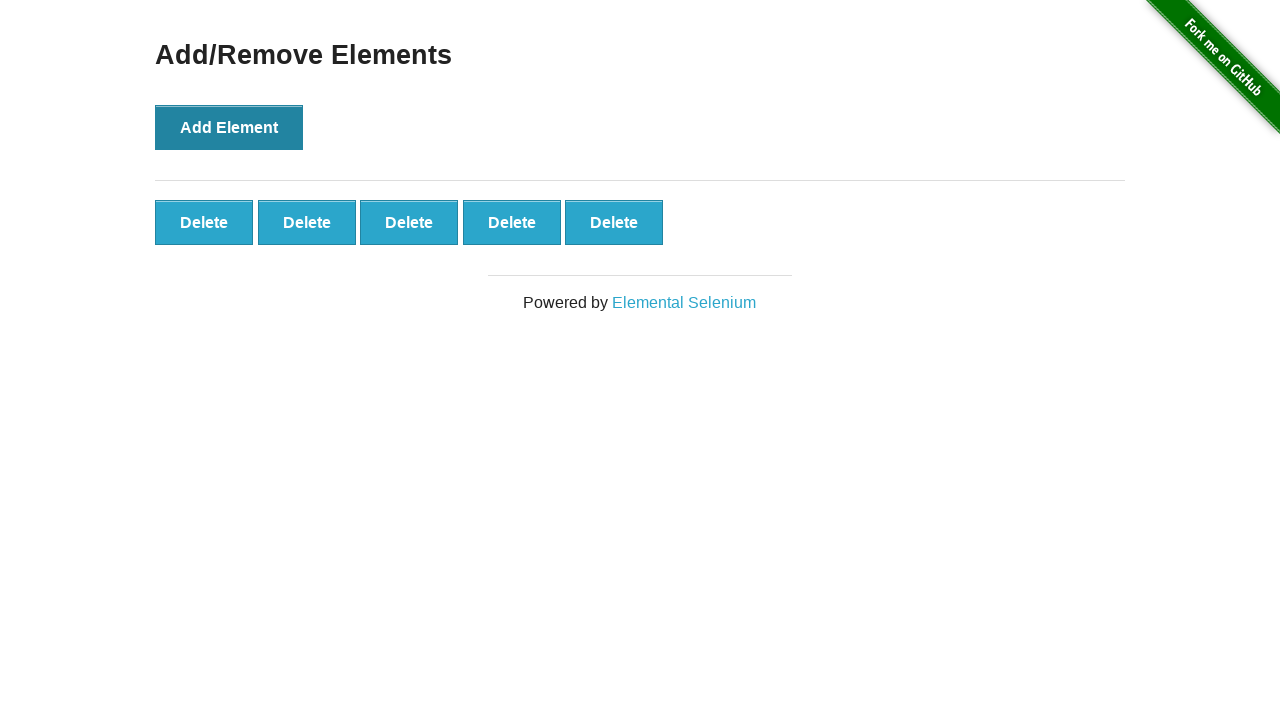

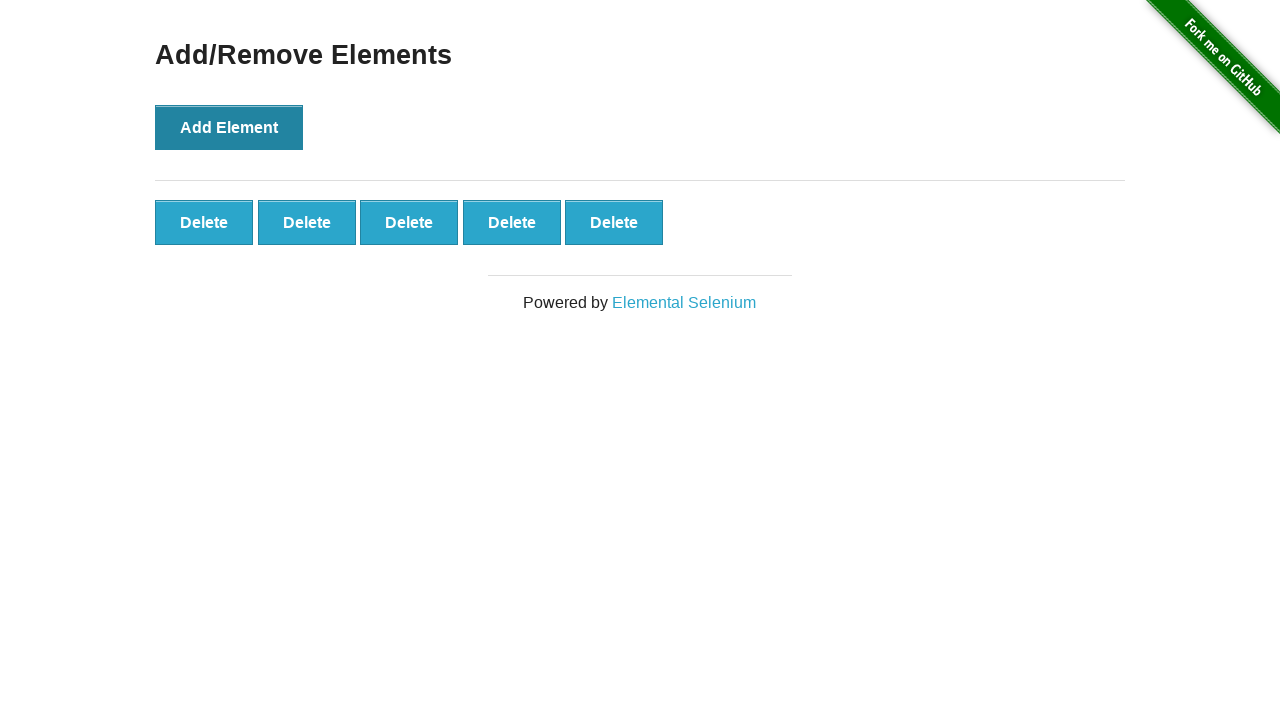